Tests canvas drawing functionality by performing a series of mouse actions on a signature pad canvas element - clicking, dragging to draw a pattern, and releasing.

Starting URL: https://szimek.github.io/signature_pad/

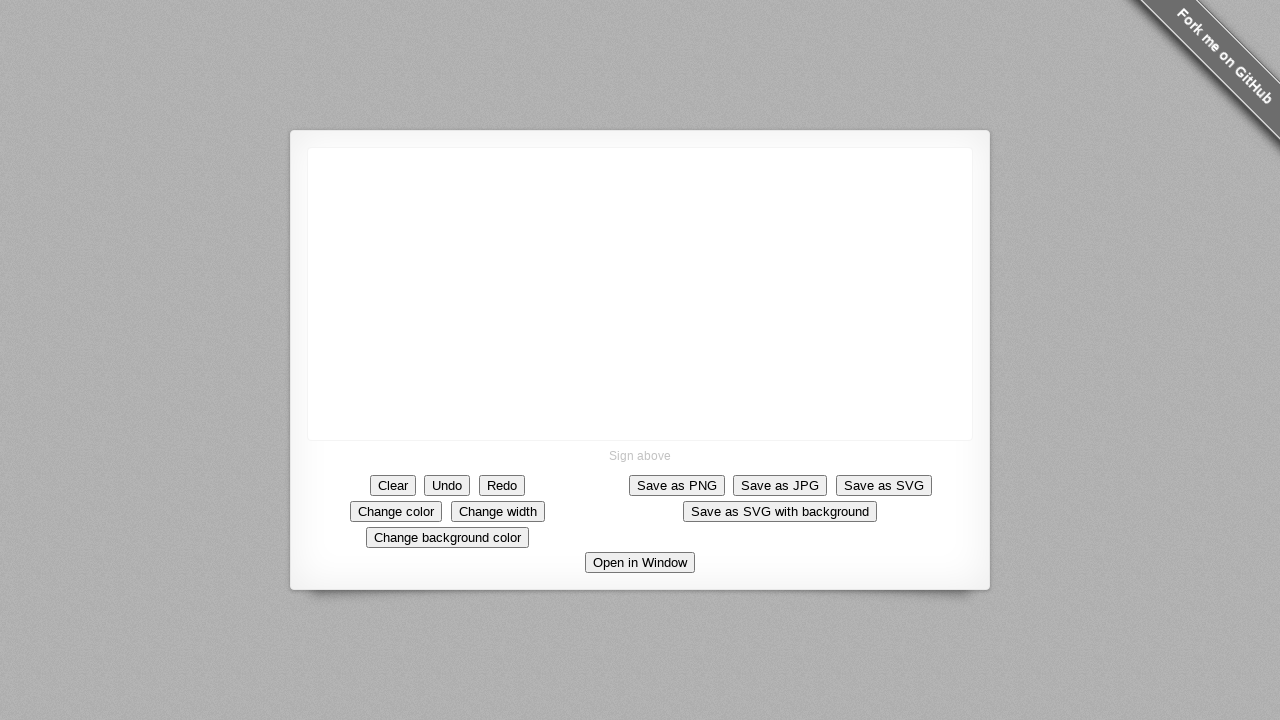

Canvas element loaded and ready
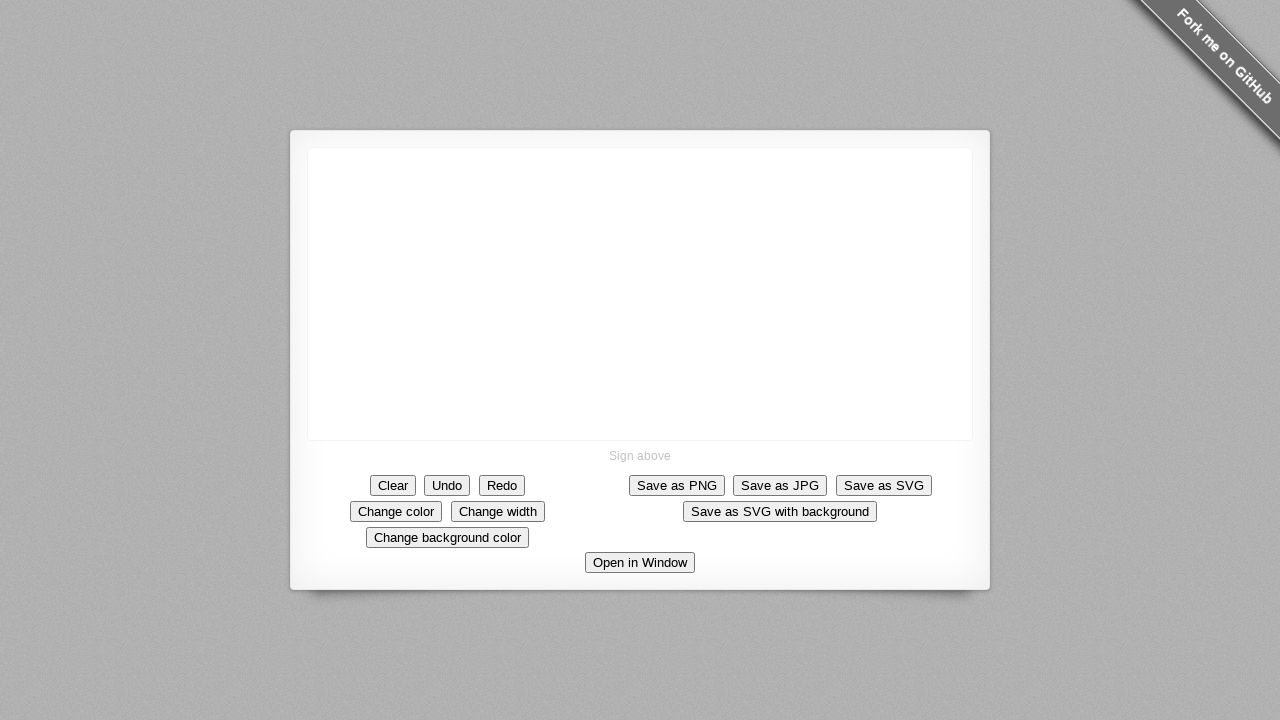

Calculated canvas center coordinates
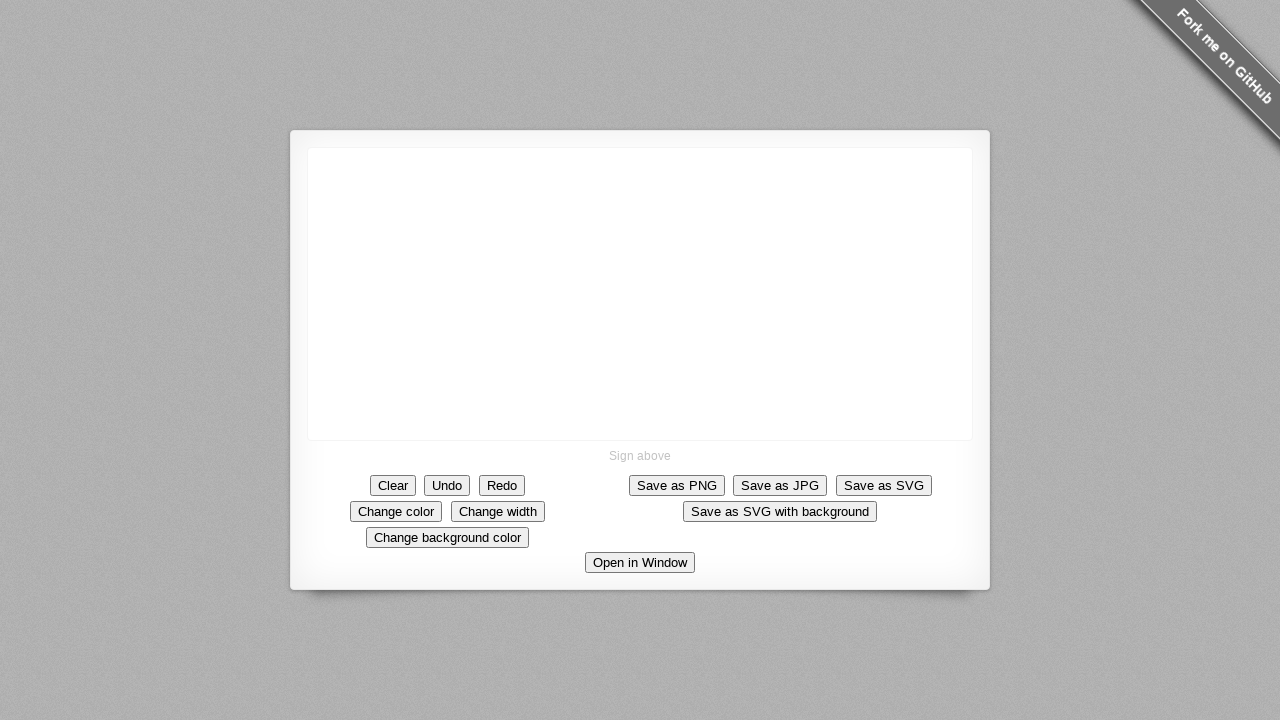

Clicked on canvas to focus it at (640, 294) on canvas >> nth=0
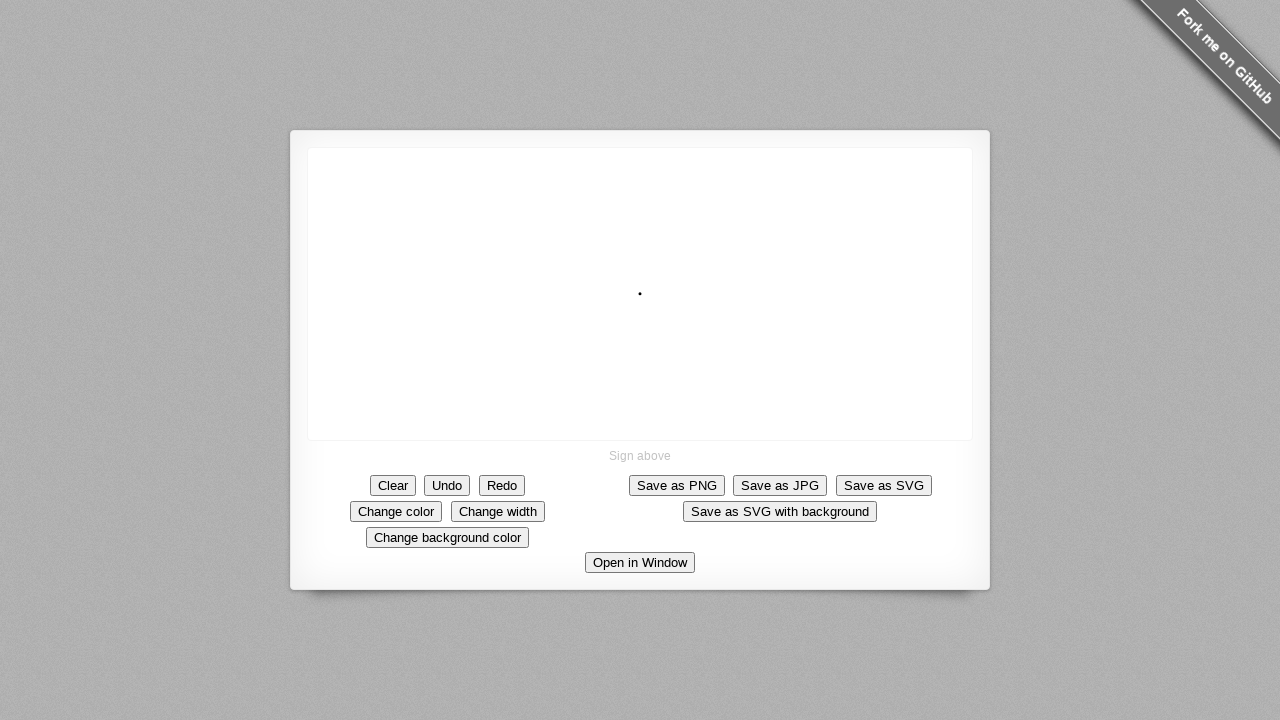

Moved mouse to starting position on canvas at (648, 302)
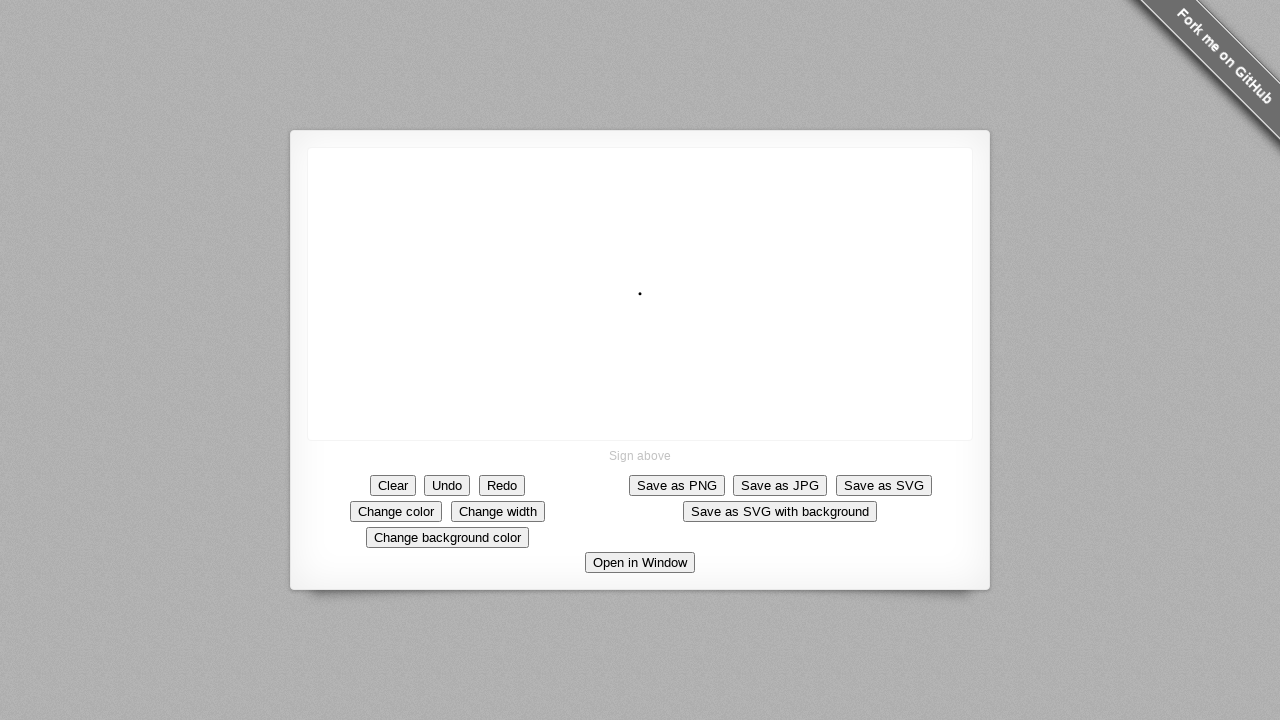

Pressed mouse button down to start drawing at (648, 302)
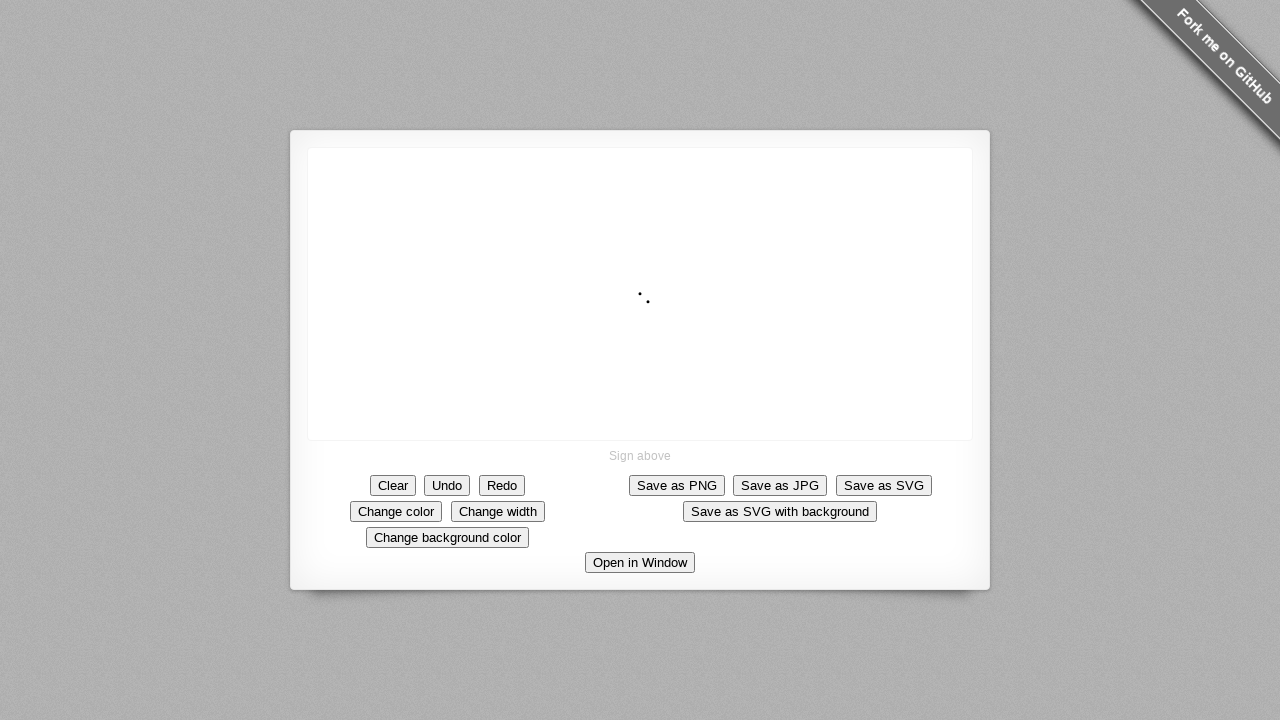

Dragged mouse to first corner of drawing pattern at (768, 422)
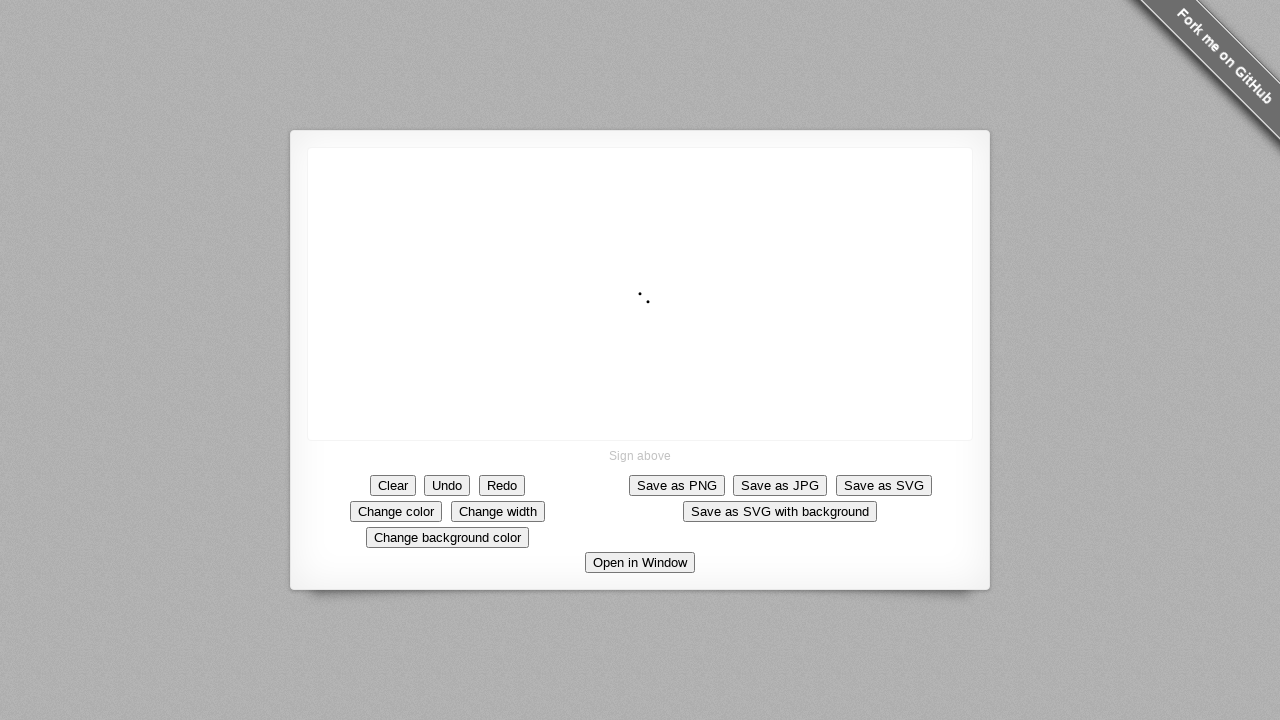

Dragged mouse to second corner of drawing pattern at (648, 542)
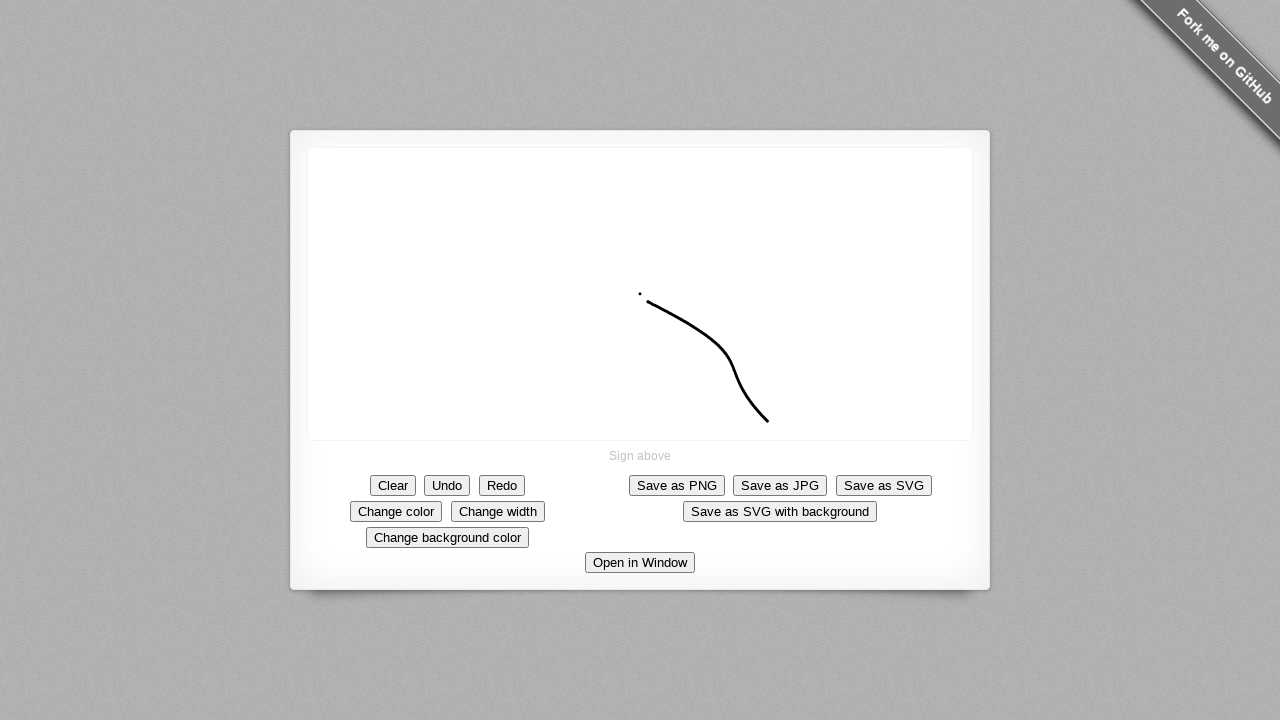

Dragged mouse to third corner of drawing pattern at (528, 422)
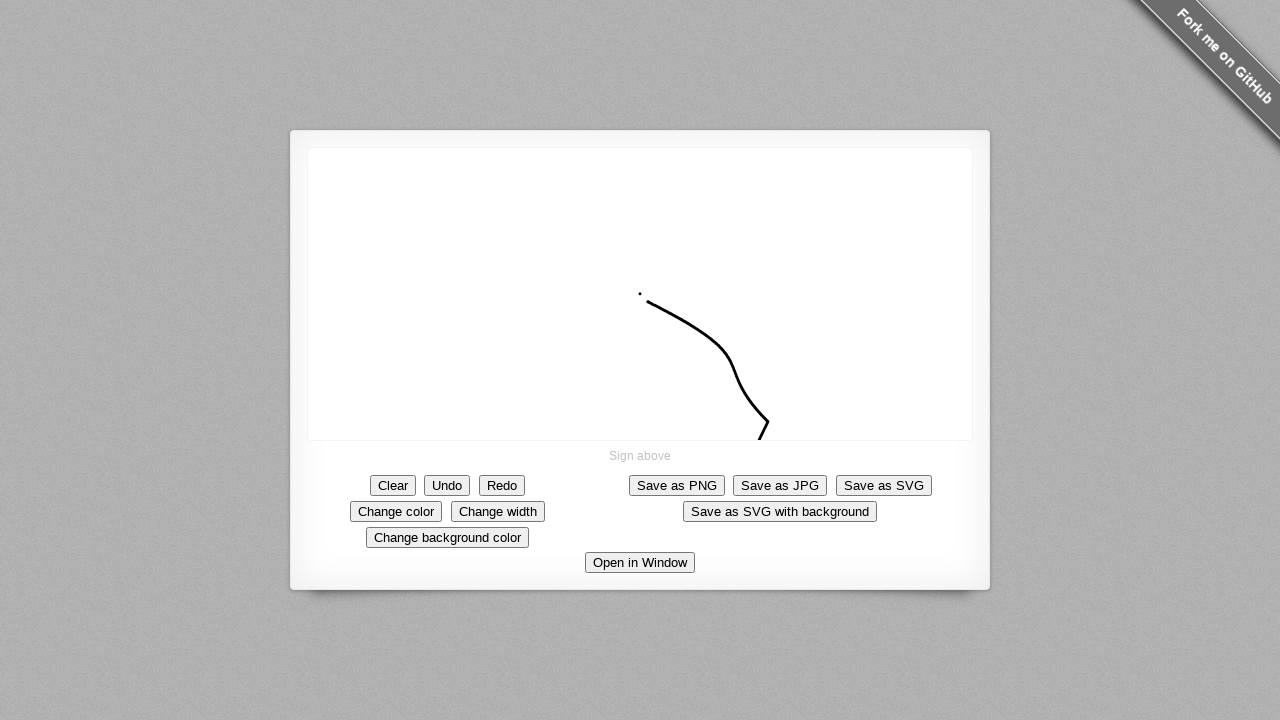

Dragged mouse to final position completing the drawing pattern at (536, 430)
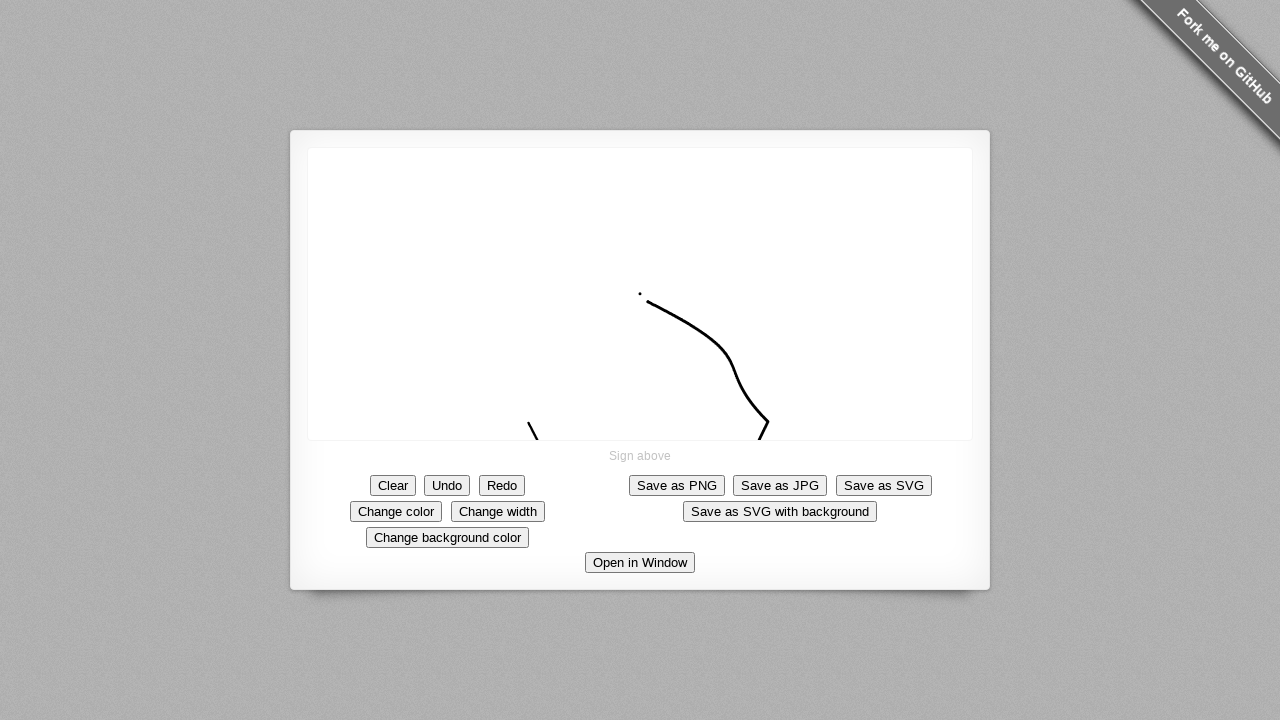

Released mouse button to finish drawing at (536, 430)
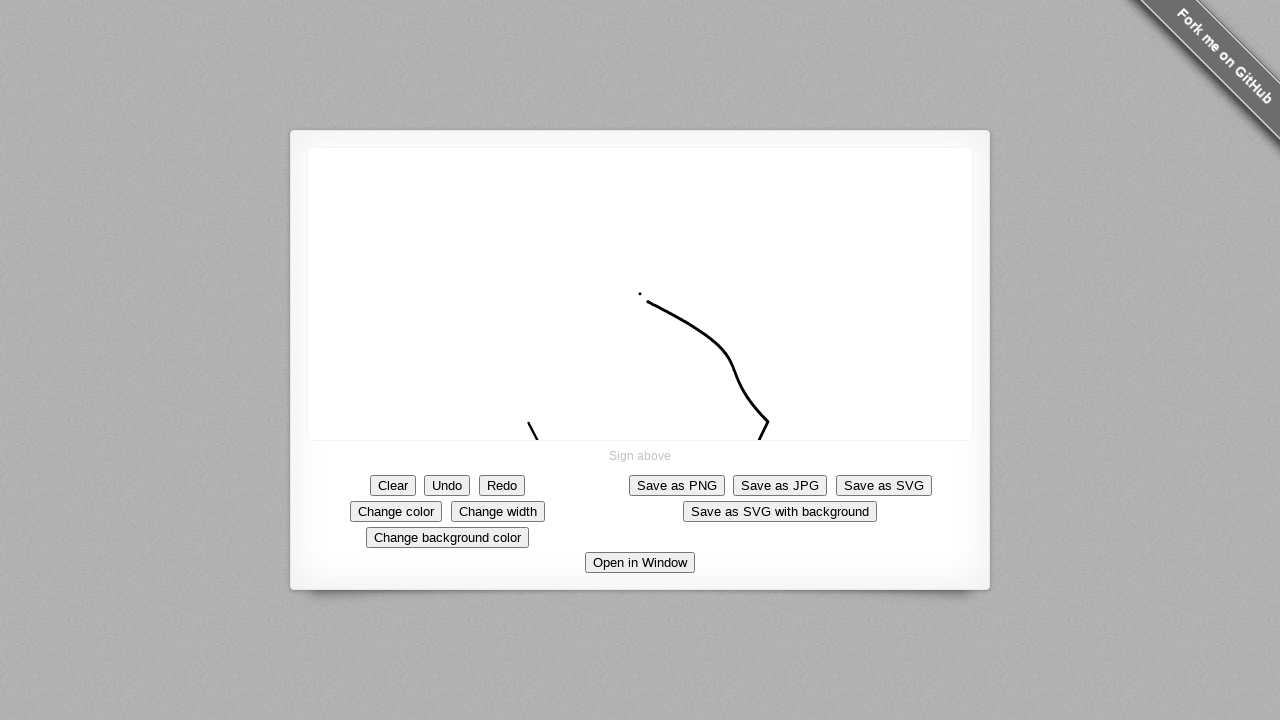

Waited for drawing to render on canvas
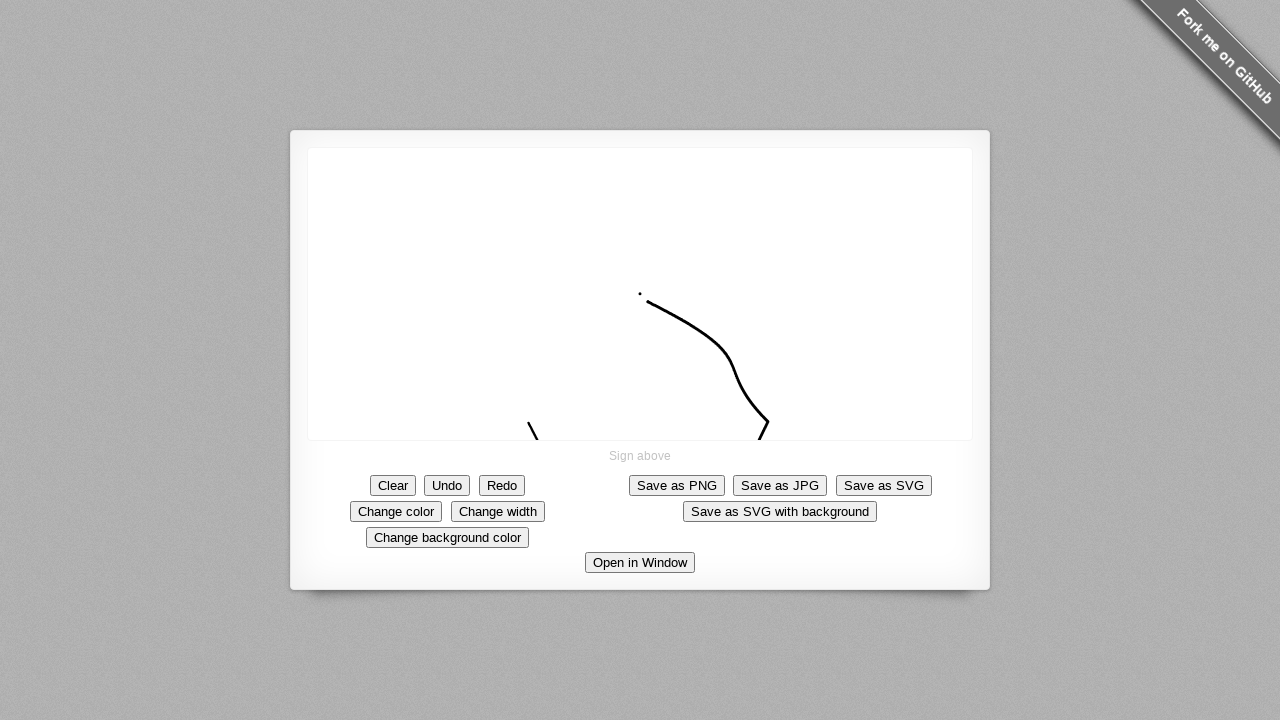

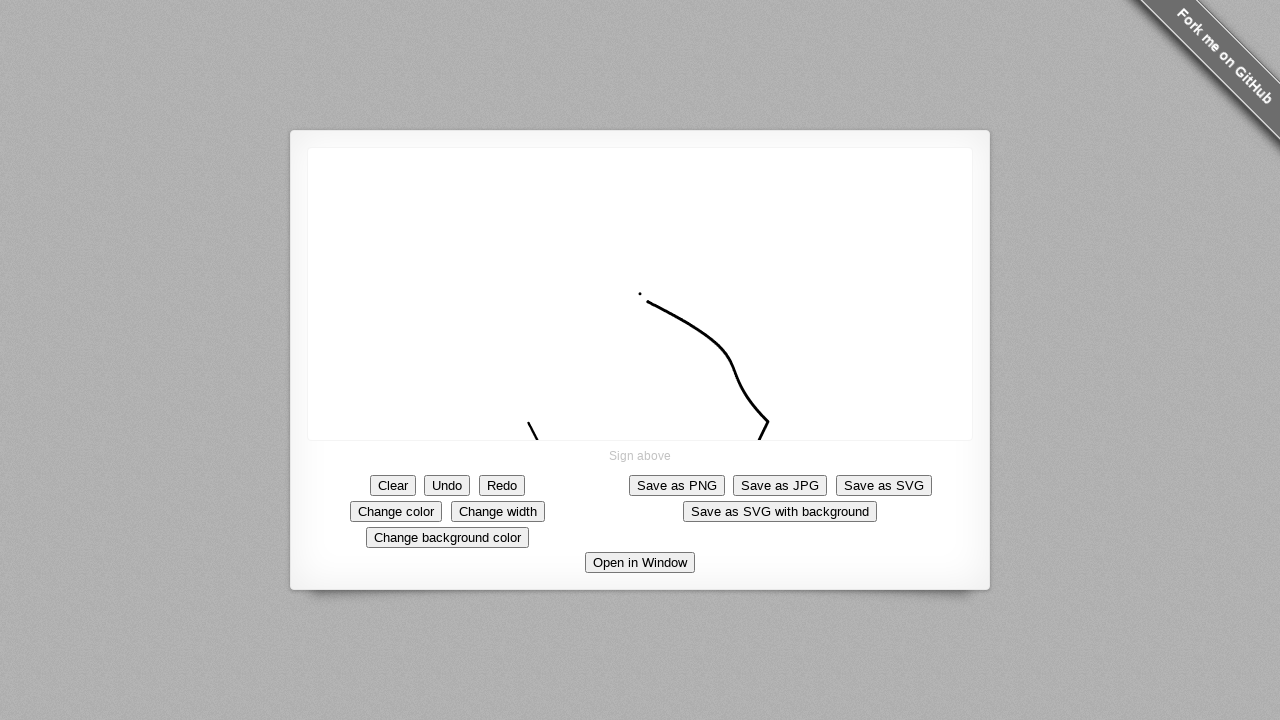